Tests adding a new record to a web table by clicking the add button, filling out a registration form with user details, and submitting it

Starting URL: https://demoqa.com/webtables

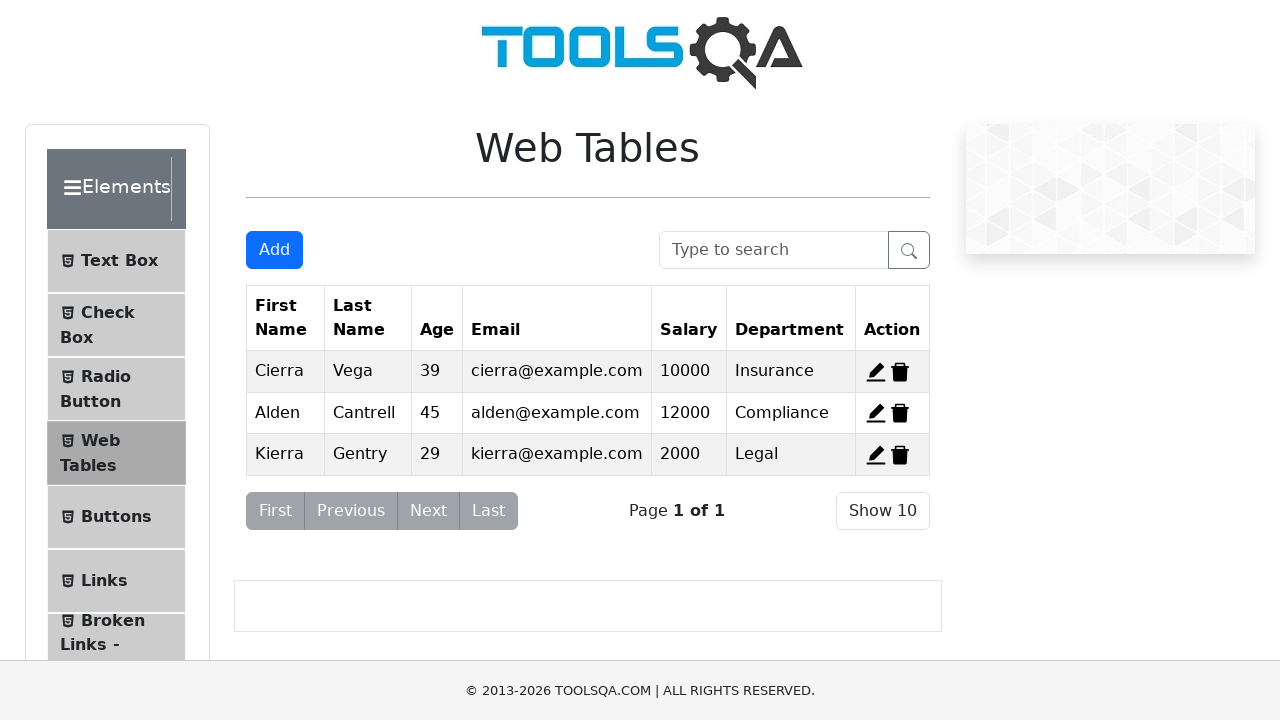

Clicked the Add button to open registration form at (274, 250) on #addNewRecordButton
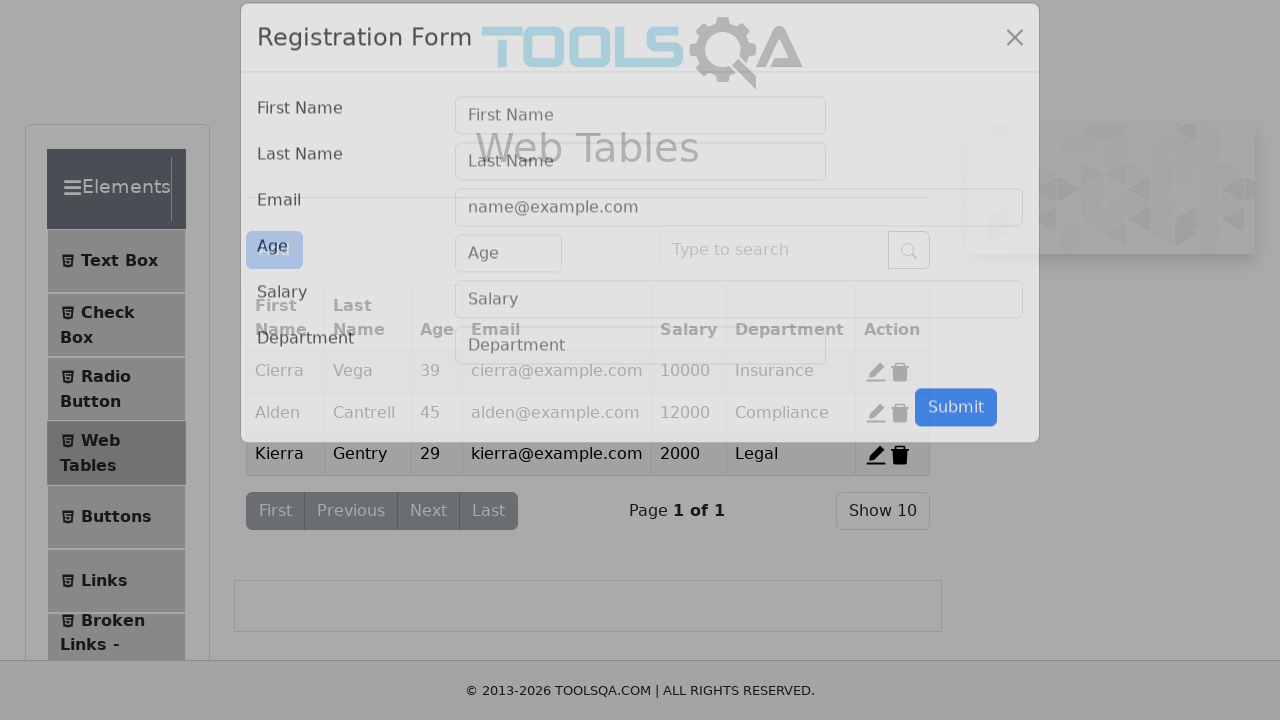

Registration form appeared and firstName field is visible
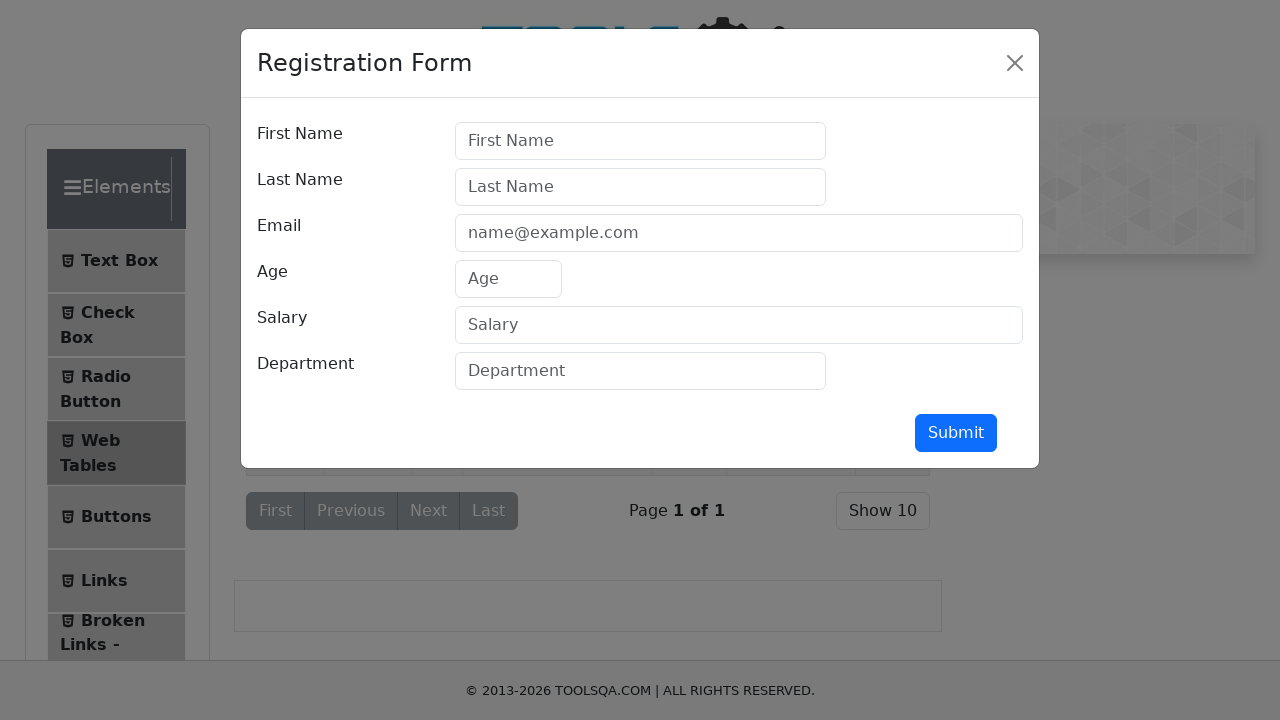

Filled firstName field with 'Manindra' on #firstName
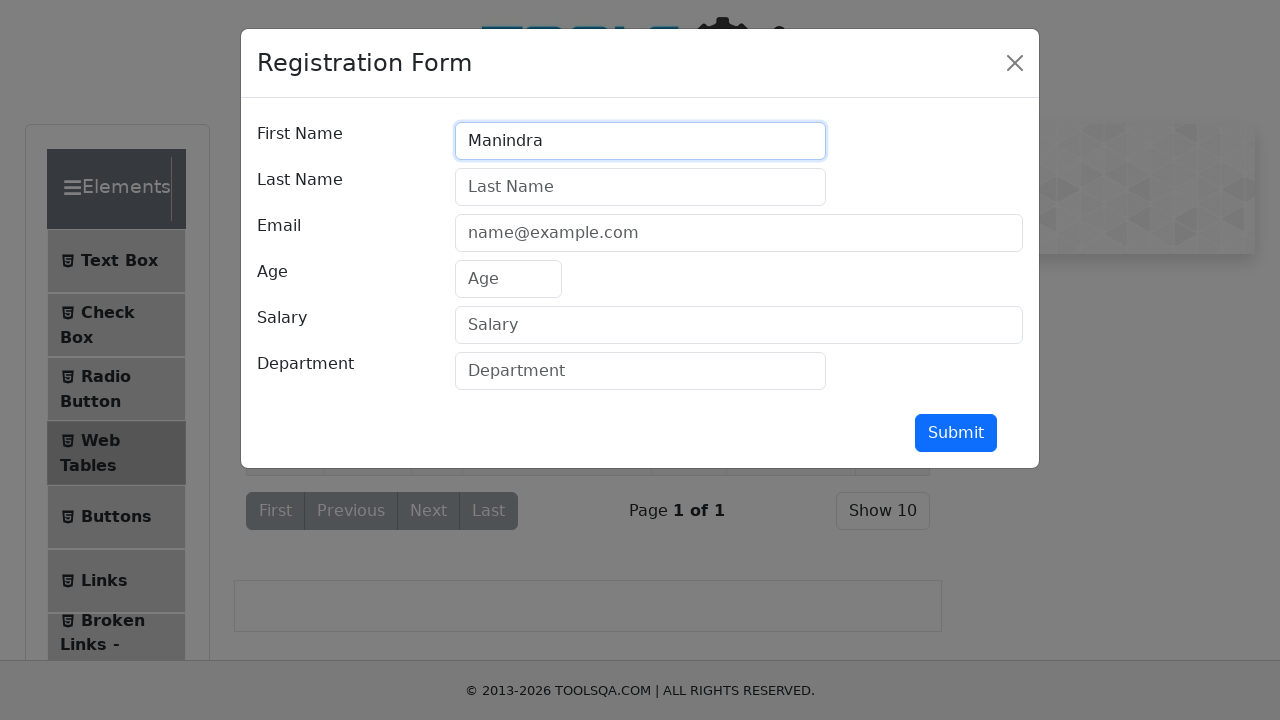

Filled lastName field with 'Gudla' on #lastName
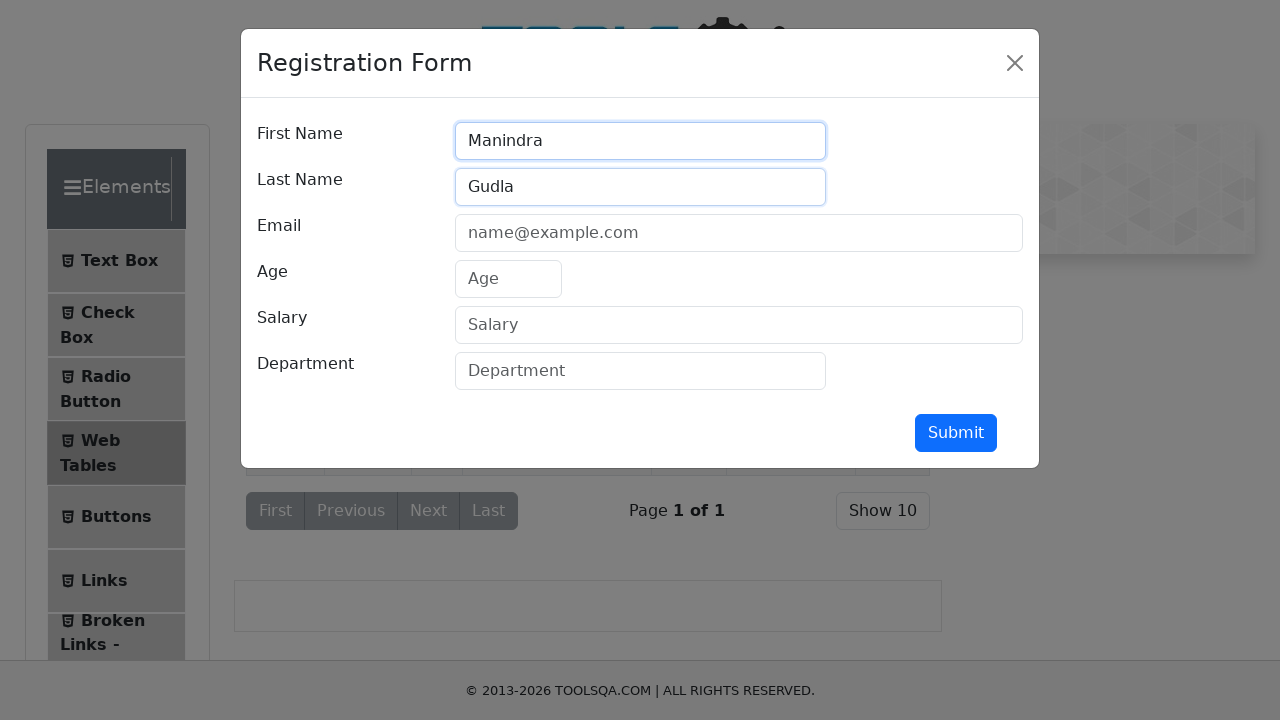

Filled userEmail field with 'gudlamanindra@gmail.com' on #userEmail
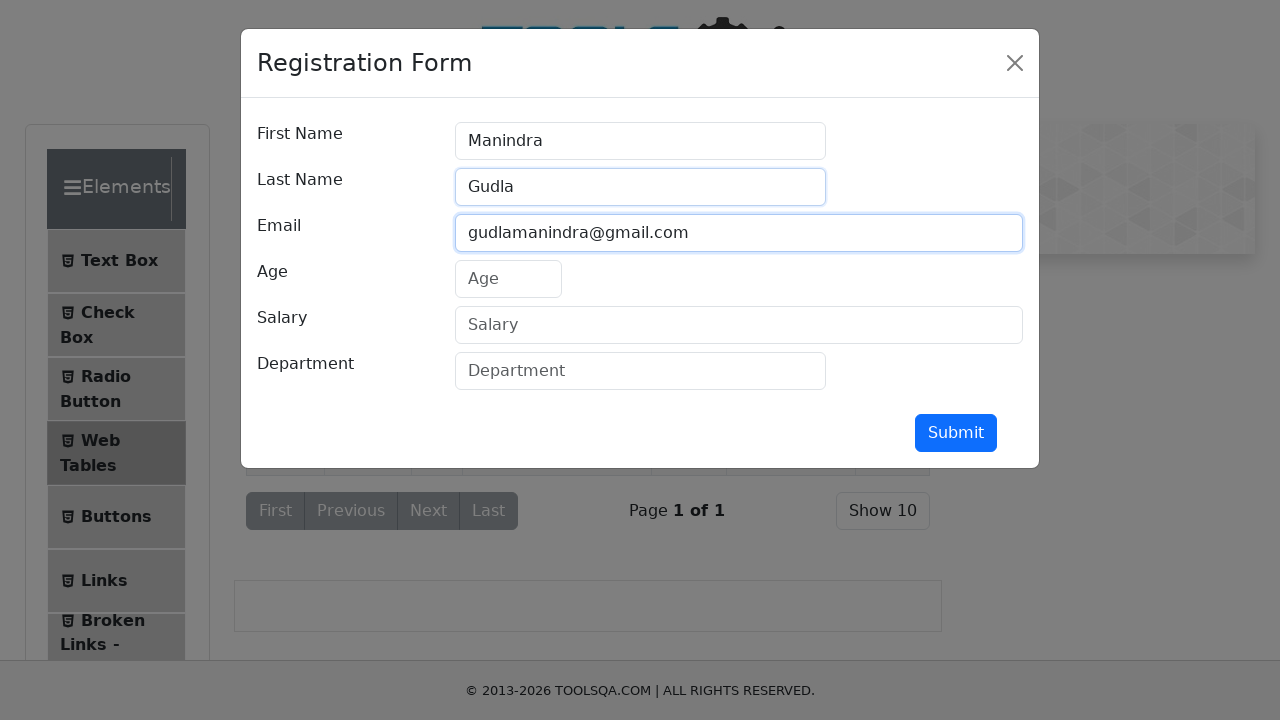

Filled age field with '26' on #age
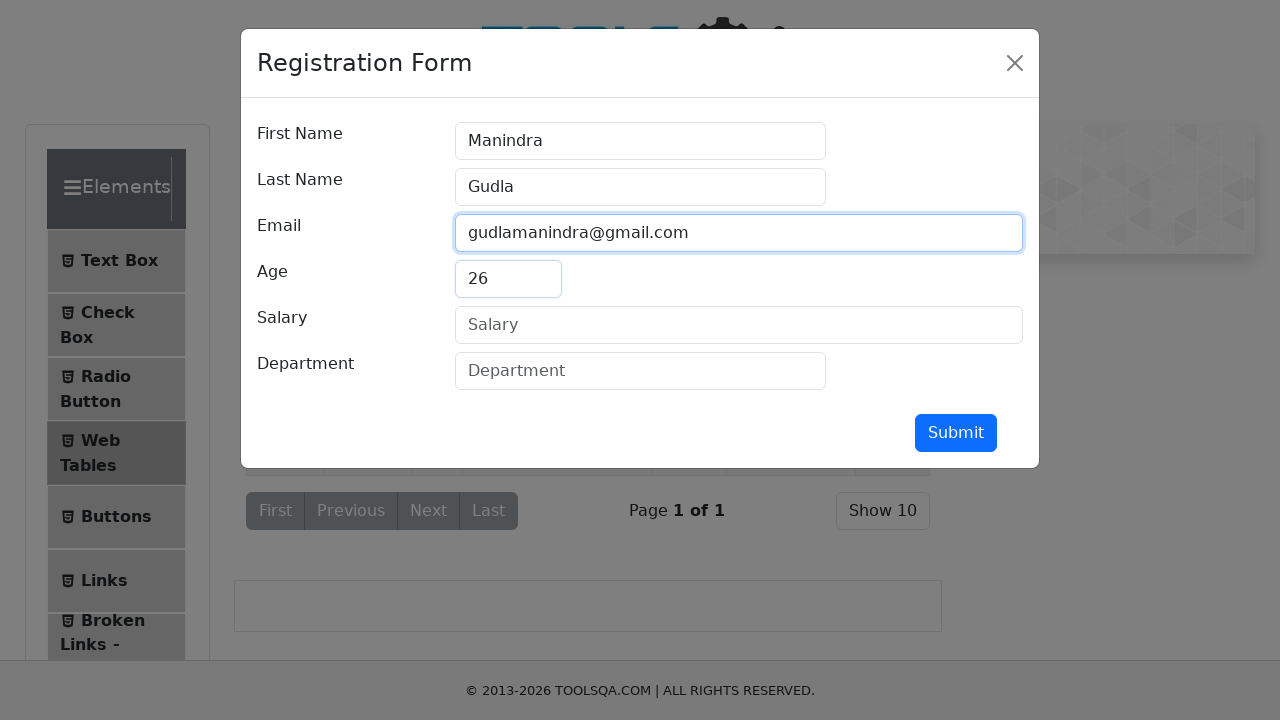

Filled salary field with '12000' on #salary
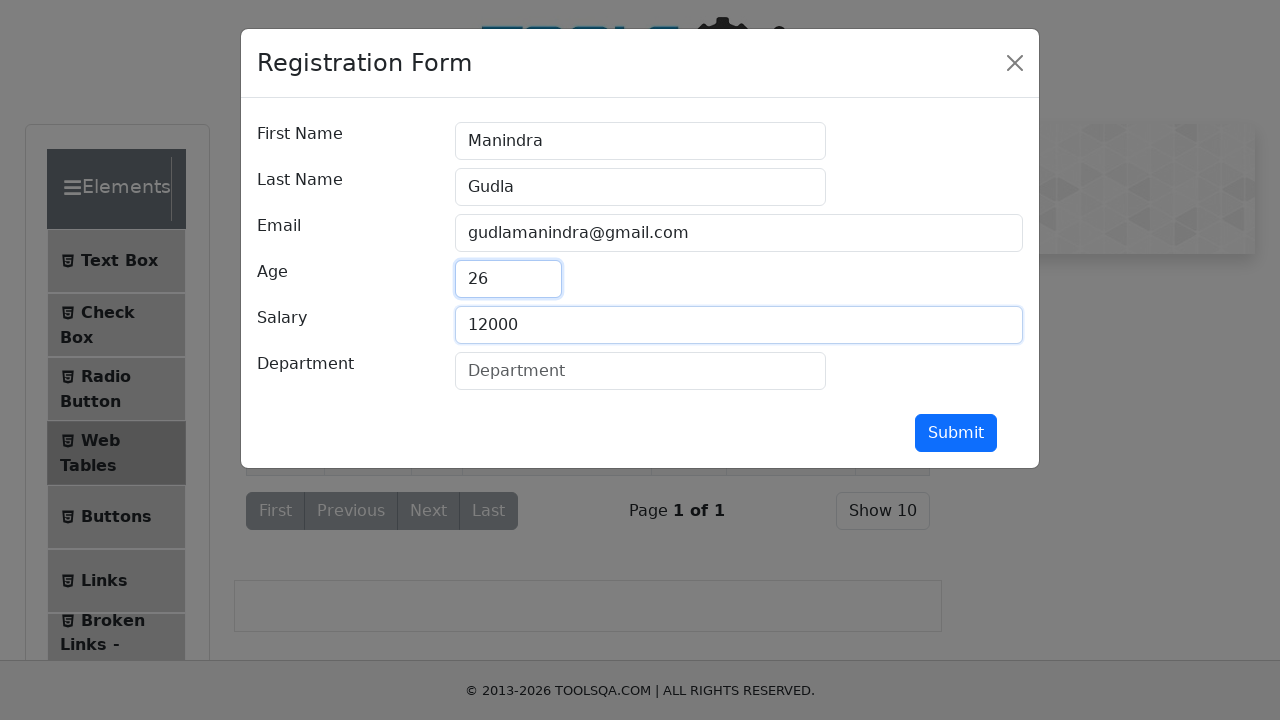

Filled department field with 'work' on #department
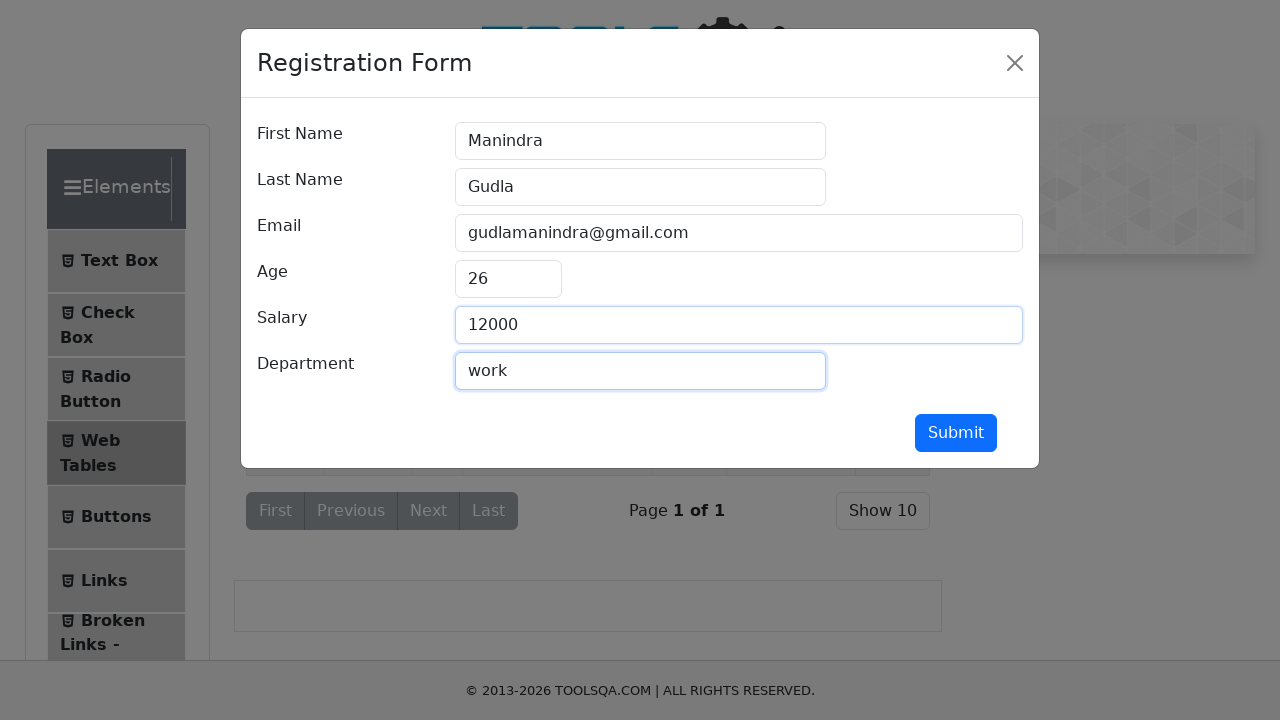

Clicked the submit button to register new record at (956, 433) on #submit
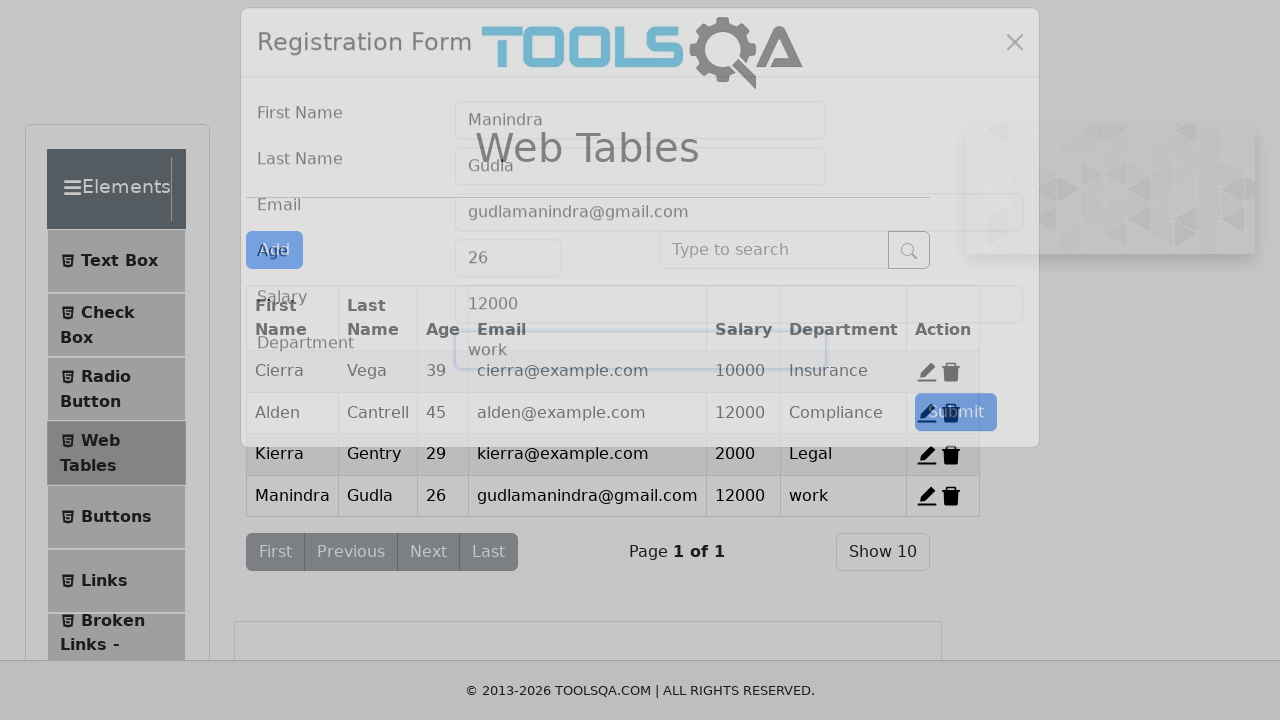

Form closed and Add button is visible again, new record added to table
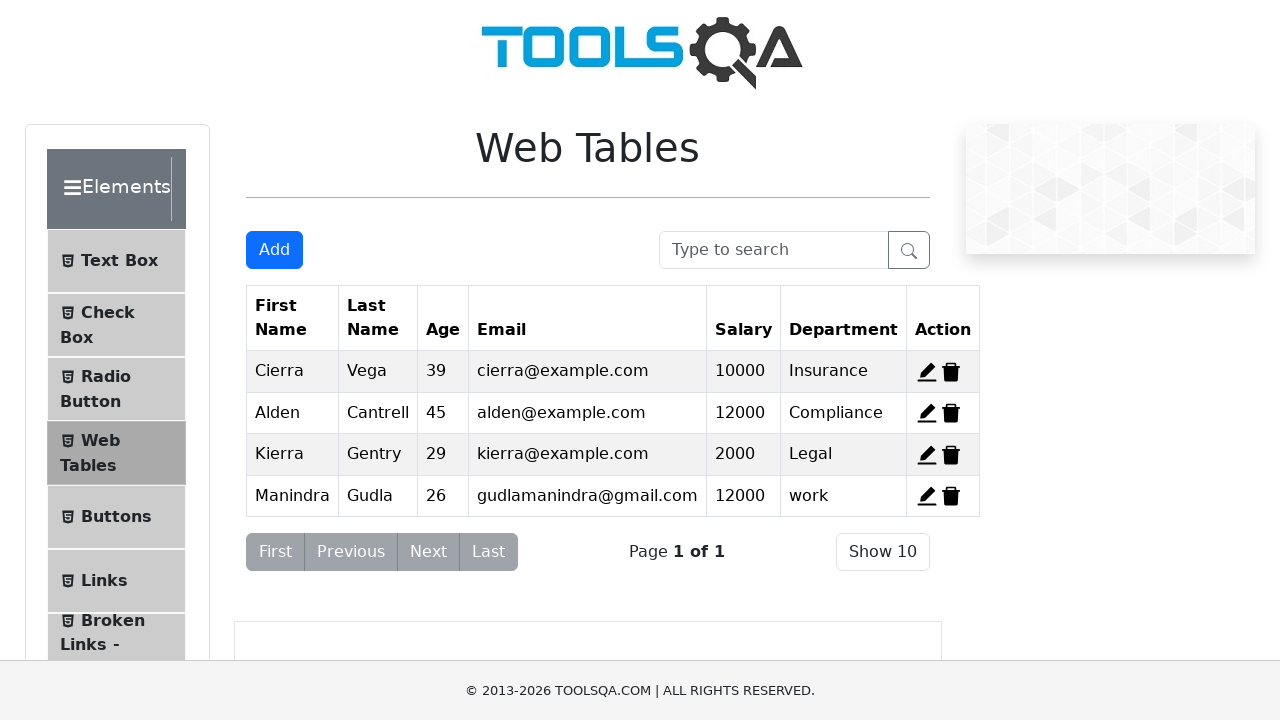

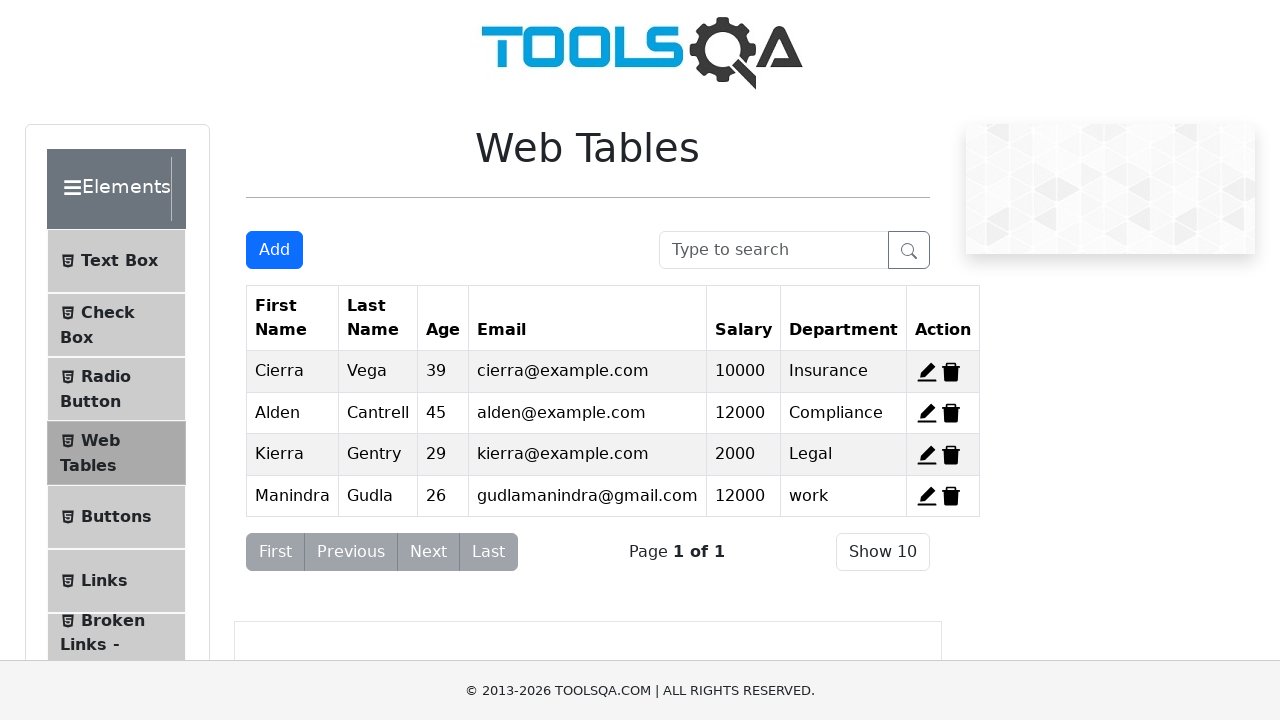